Tests geolocation functionality by clicking a button to get coordinates and waiting for the coordinates element to become visible on a demo page.

Starting URL: https://bonigarcia.dev/selenium-webdriver-java/geolocation.html

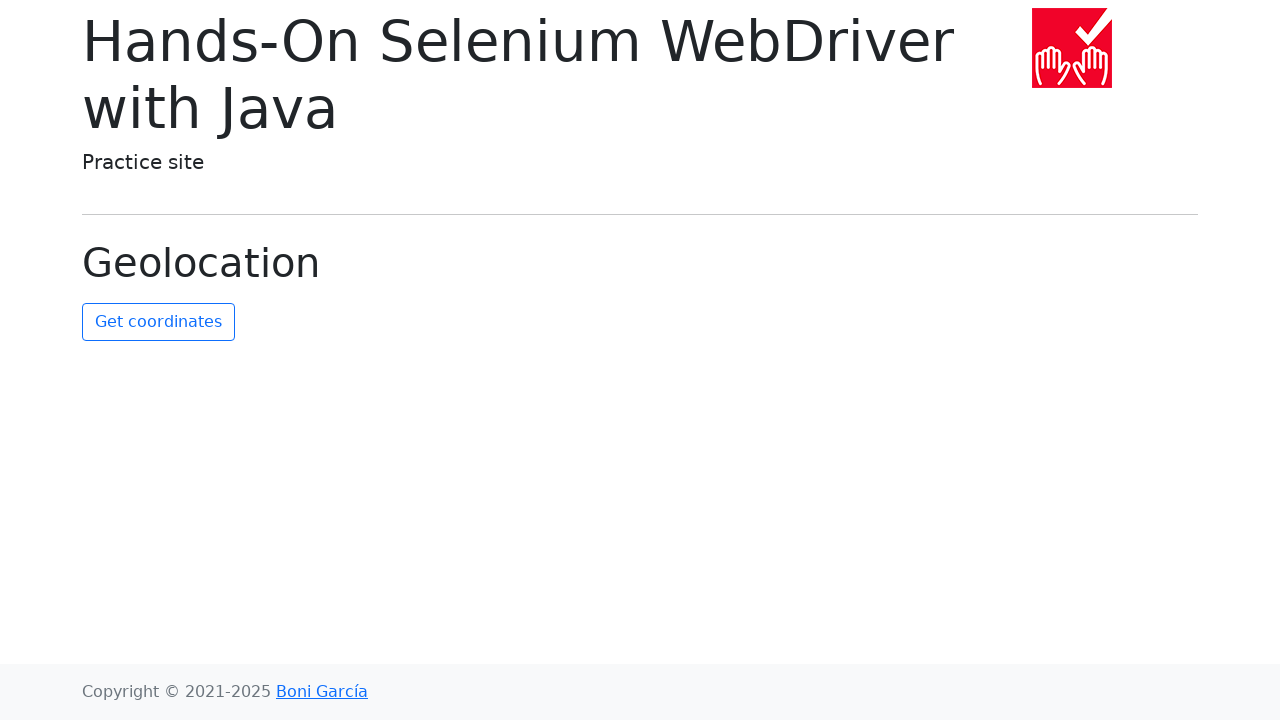

Clicked 'Get Coordinates' button at (158, 322) on #get-coordinates
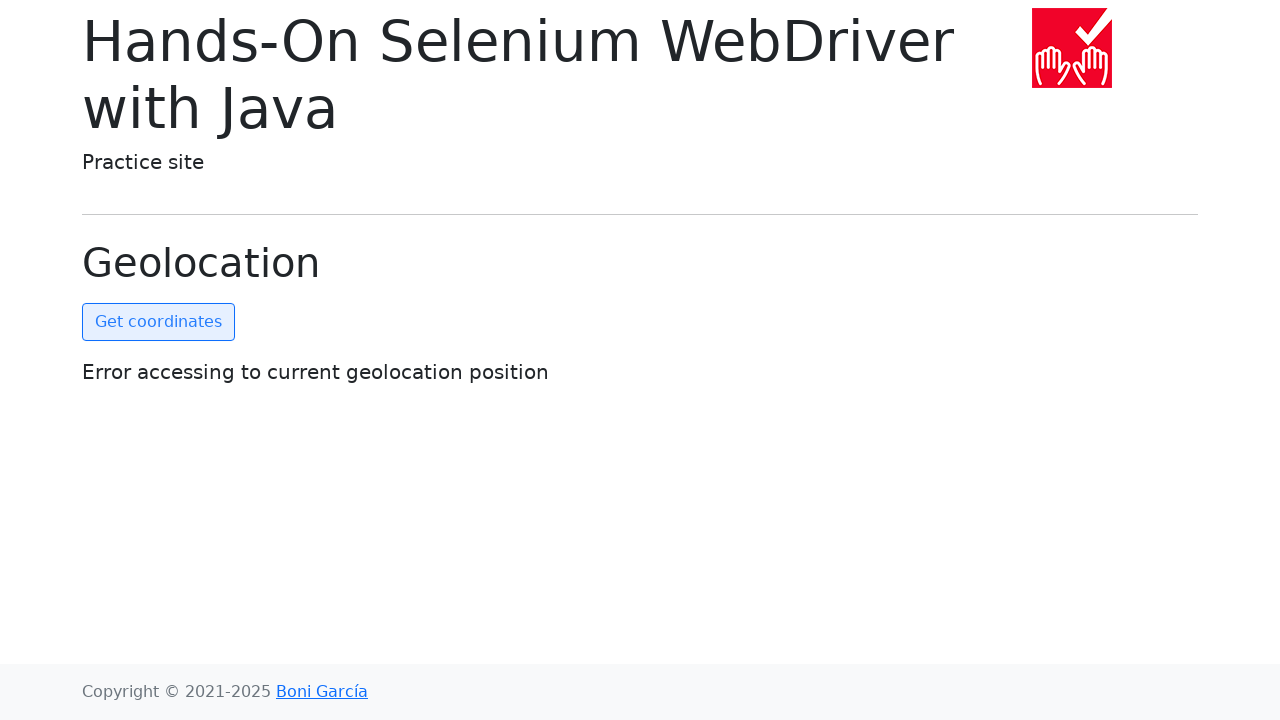

Coordinates element became visible
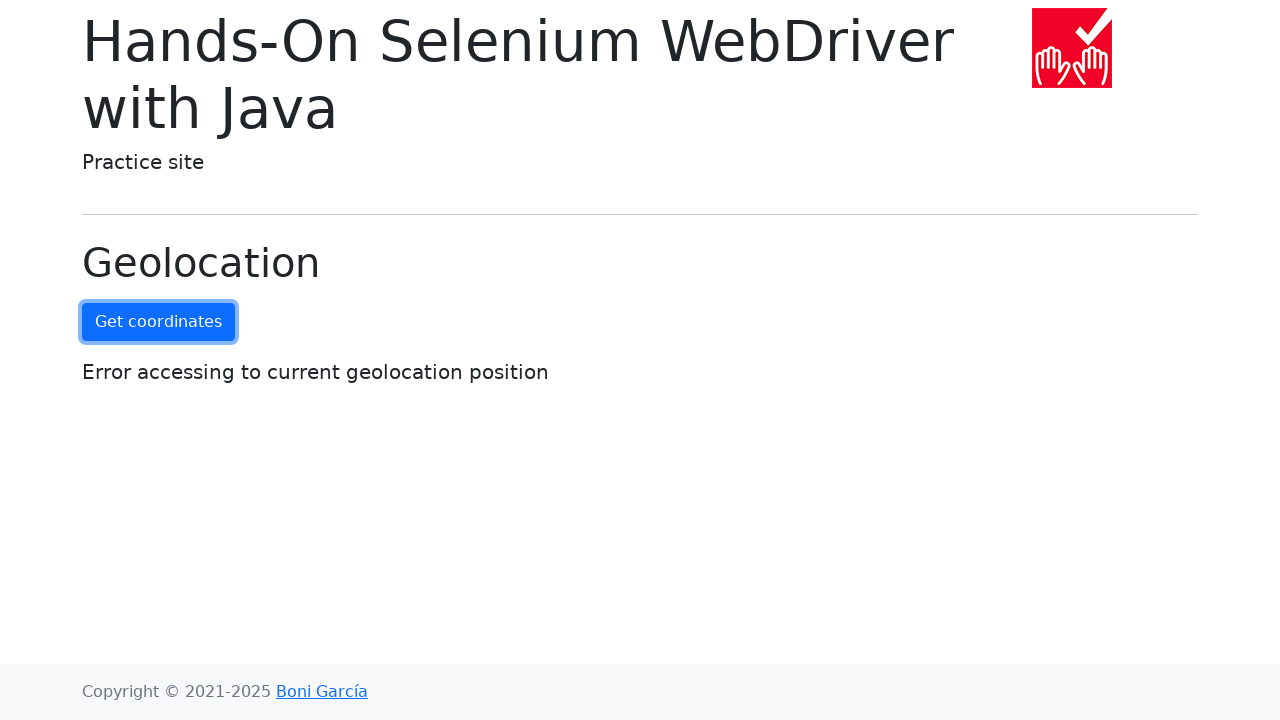

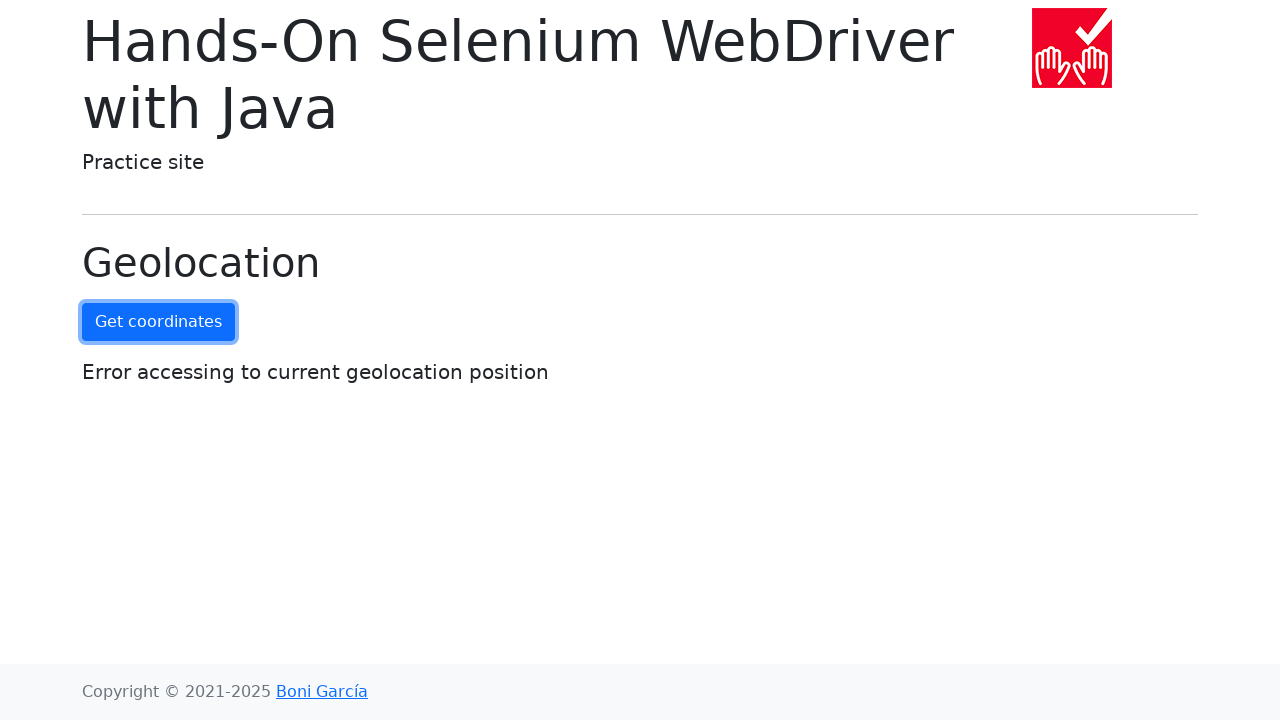